Fills out the OrangeHRM free demo booking form with contact information including name, email, company, country selection, and phone number.

Starting URL: https://www.orangehrm.com/en/book-a-free-demo/

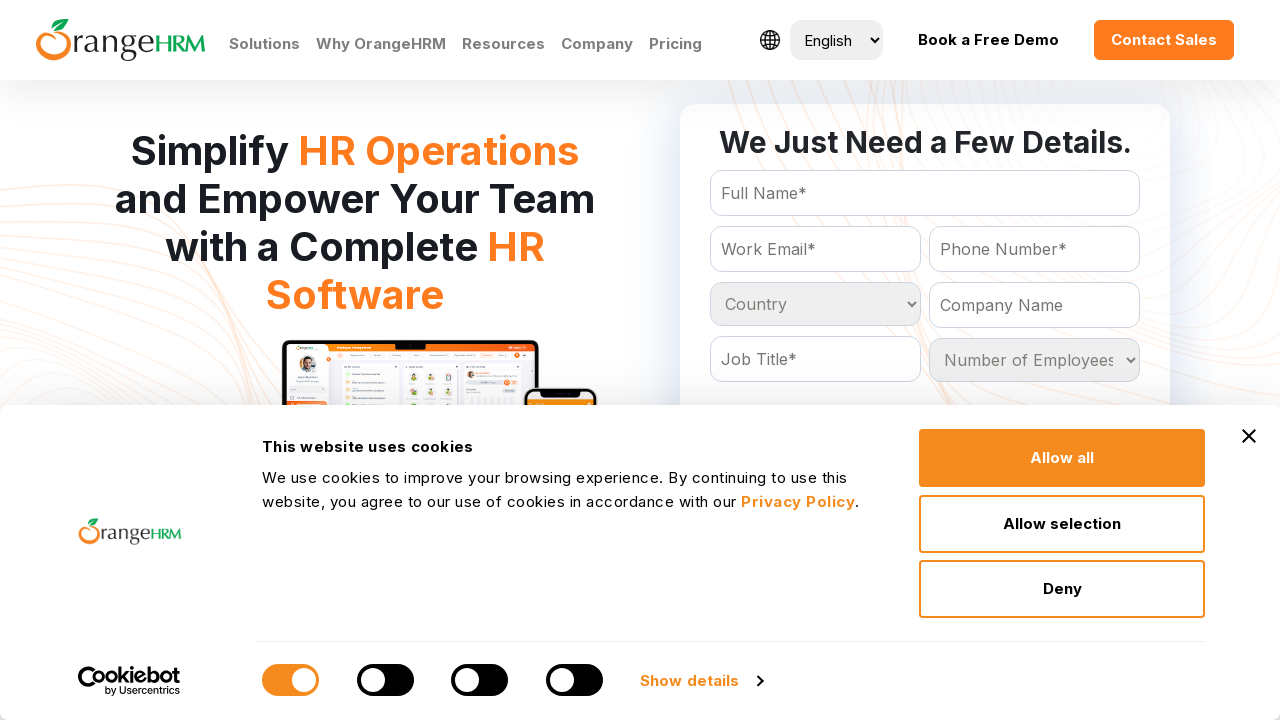

Filled full name field with 'Marcus Thompson' on #Form_getForm_FullName
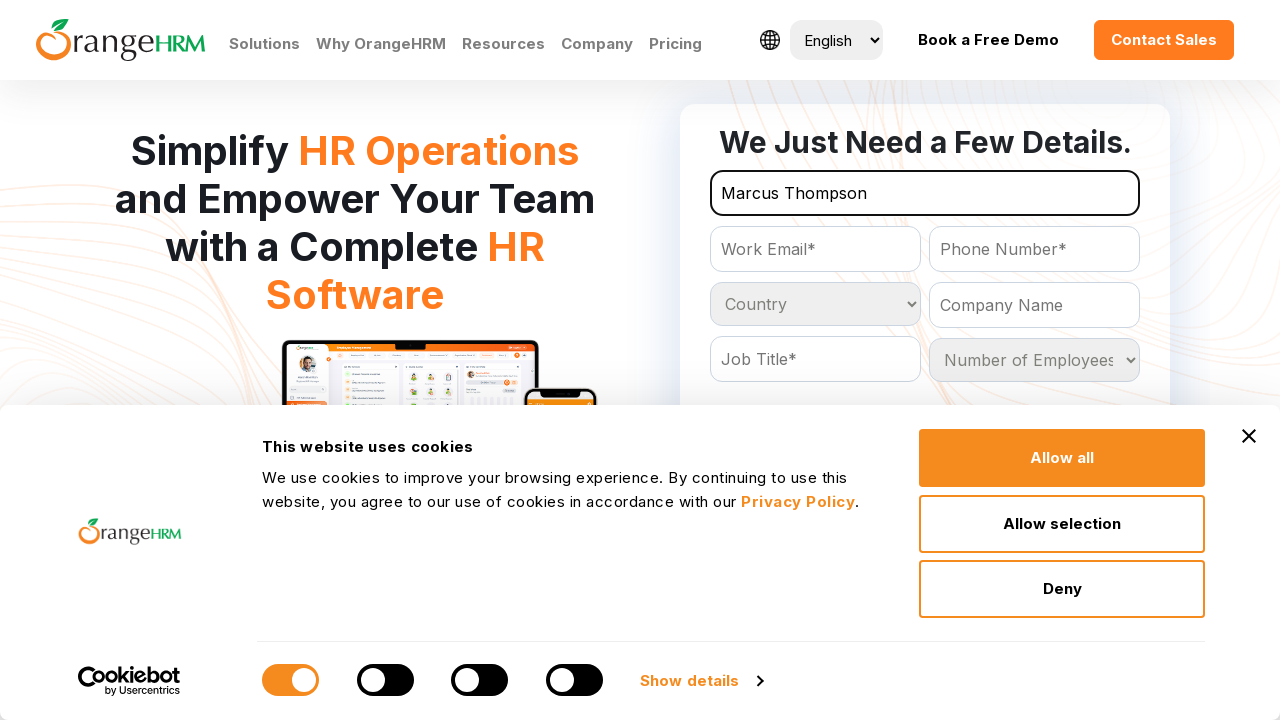

Filled email field with 'marcus.thompson@techcorp.com' on #Form_getForm_Email
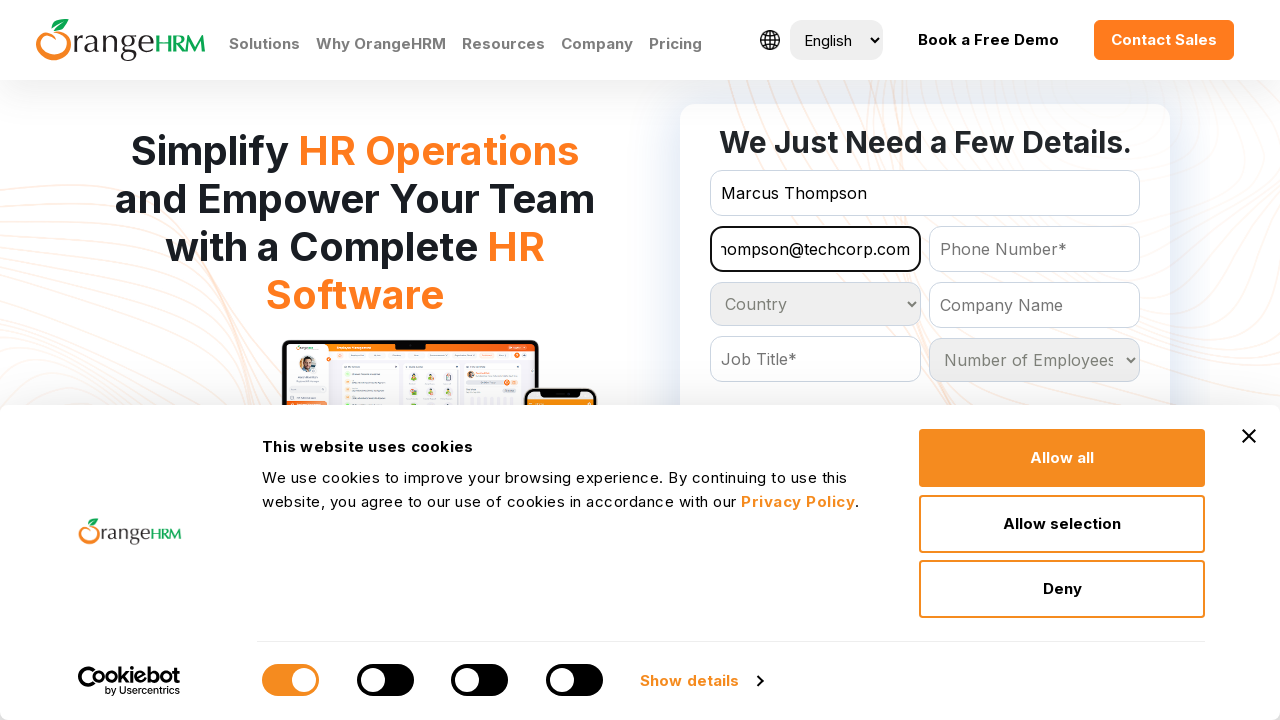

Filled company name field with 'TechCorp Solutions' on #Form_getForm_CompanyName
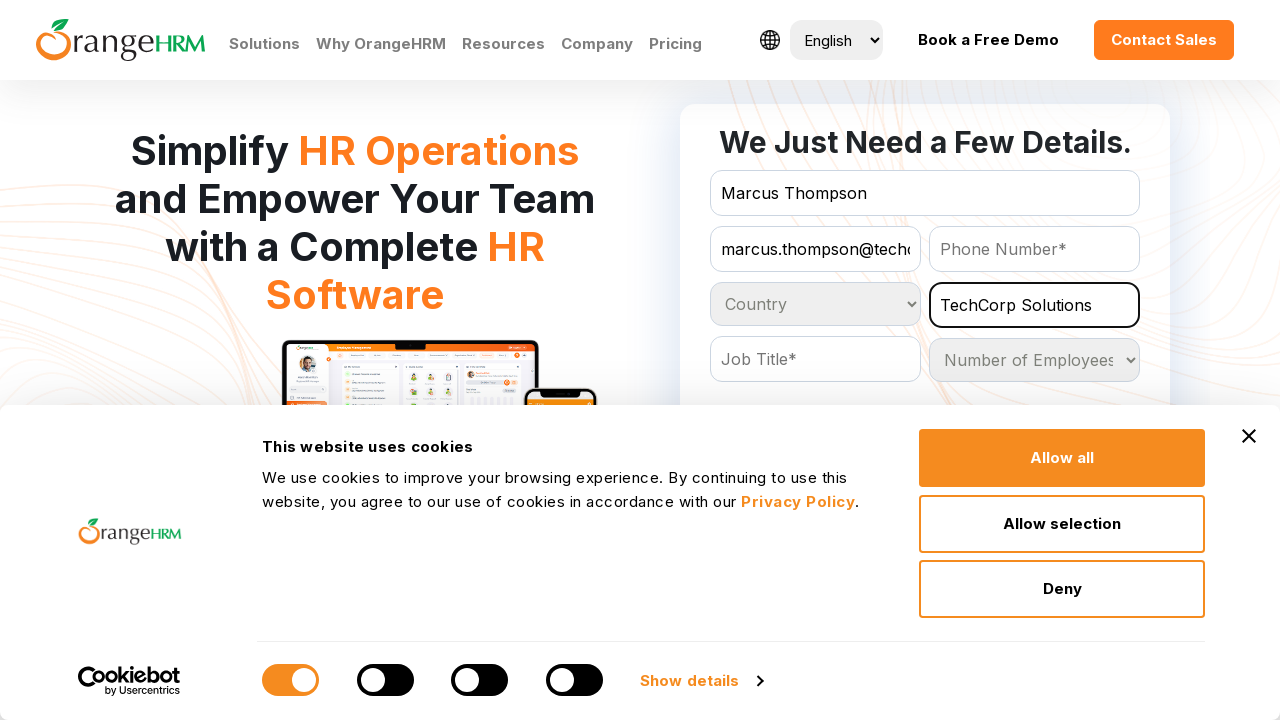

Selected 'India' from country dropdown on #Form_getForm_Country
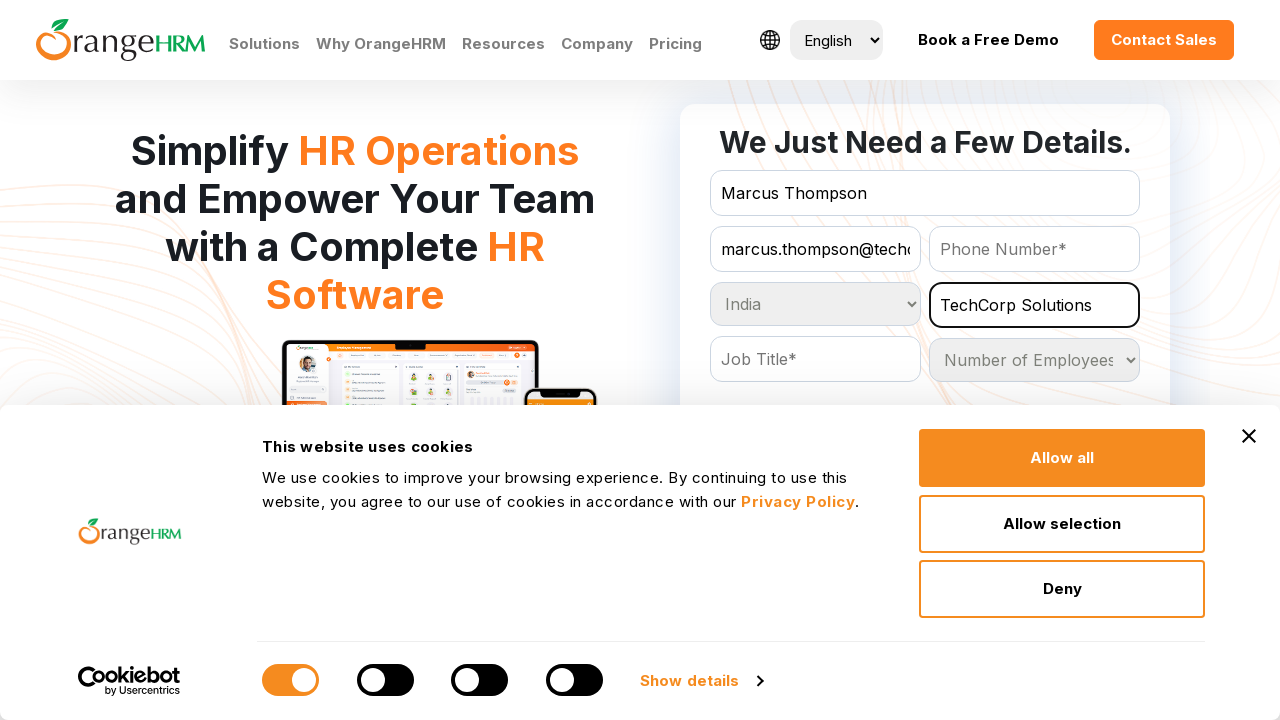

Filled phone number field with '9876543210' on #Form_getForm_Contact
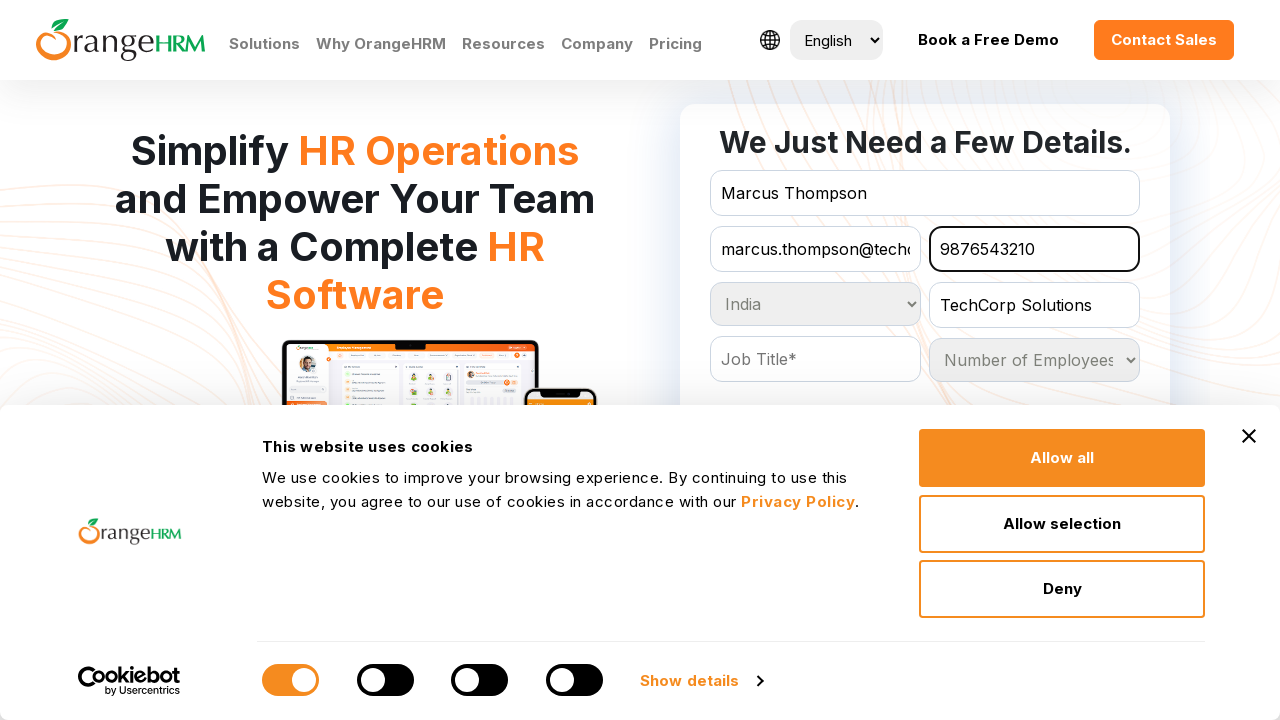

Waited for form fields to be populated
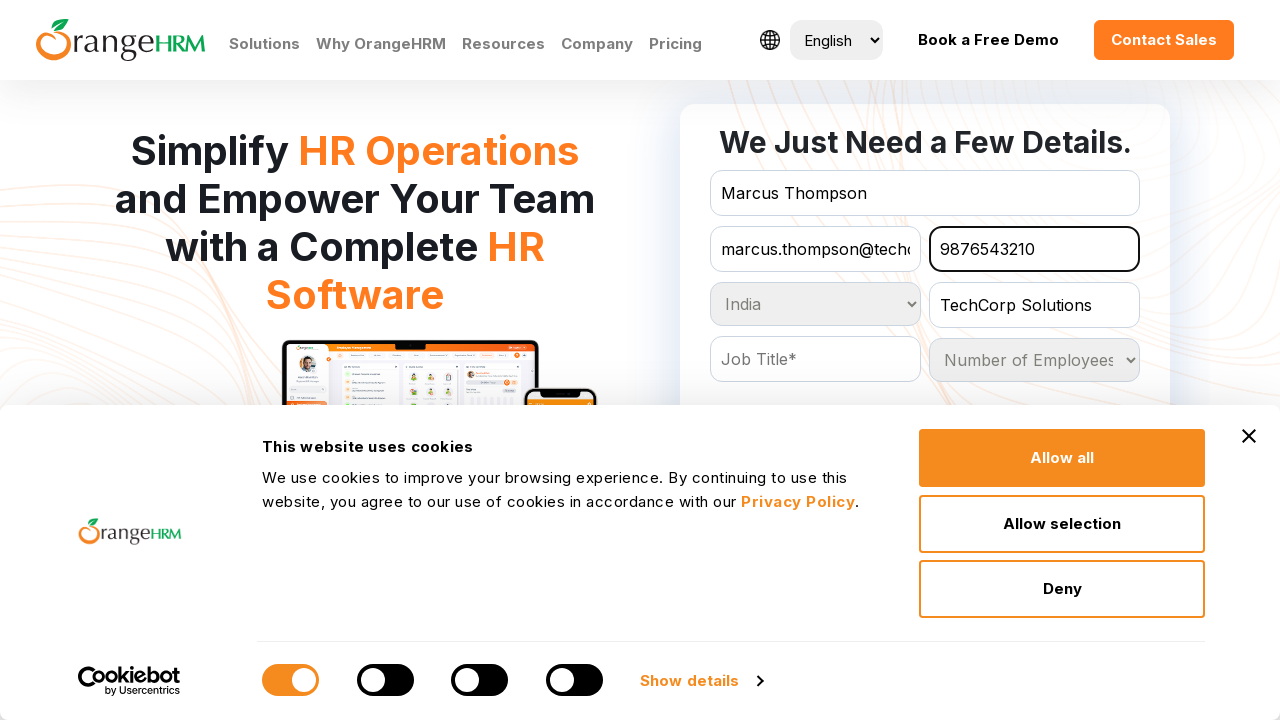

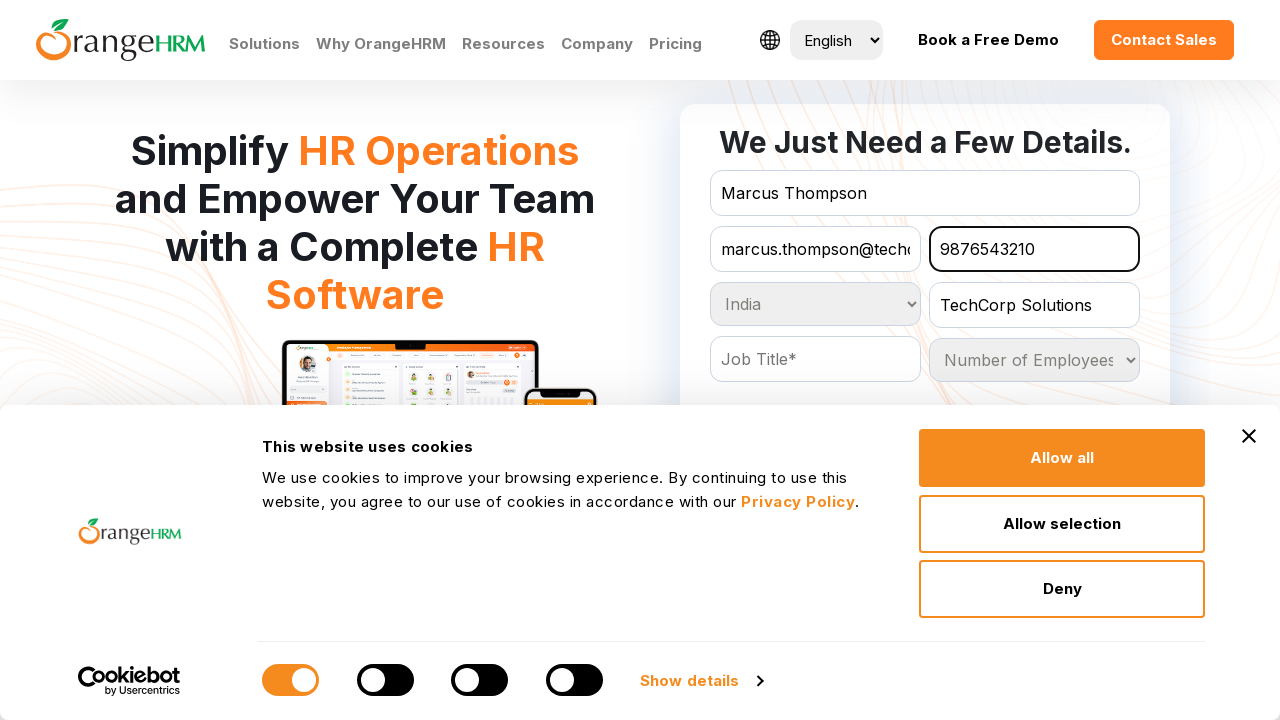